Tests hover functionality by hovering over avatar elements and verifying that "View profile" links become visible on hover

Starting URL: https://the-internet.herokuapp.com/hovers

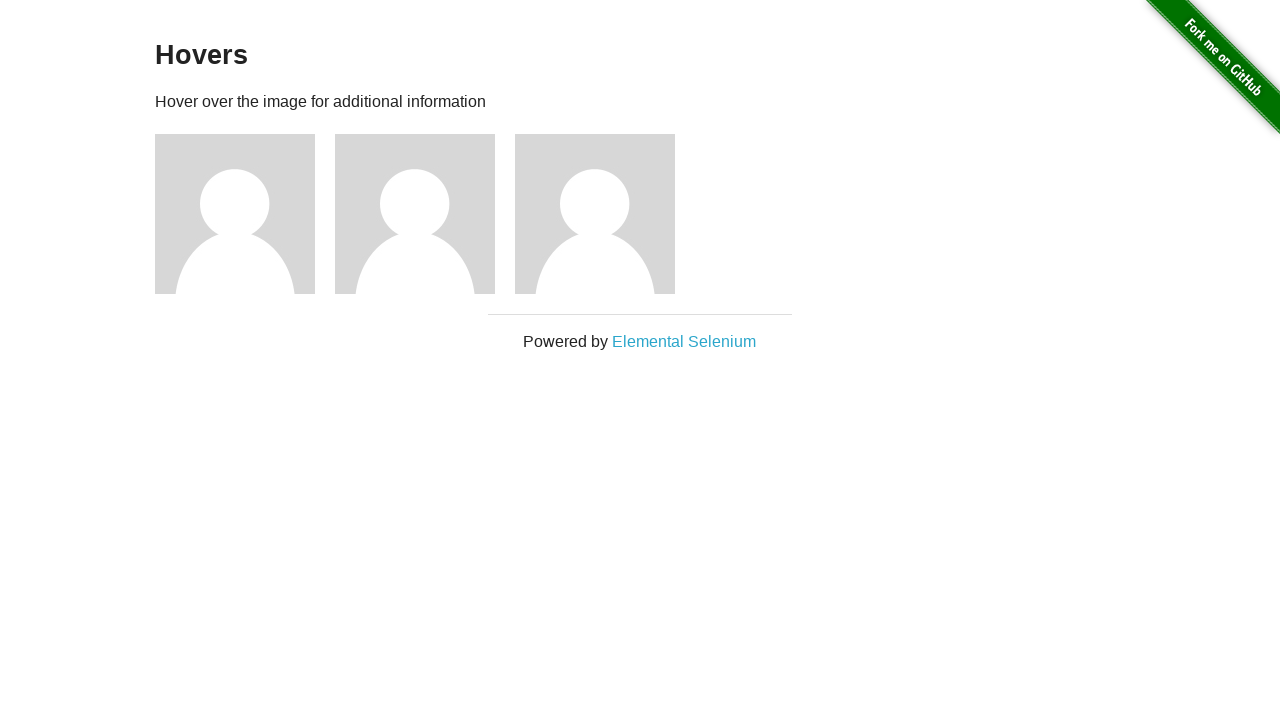

Located all avatar elements
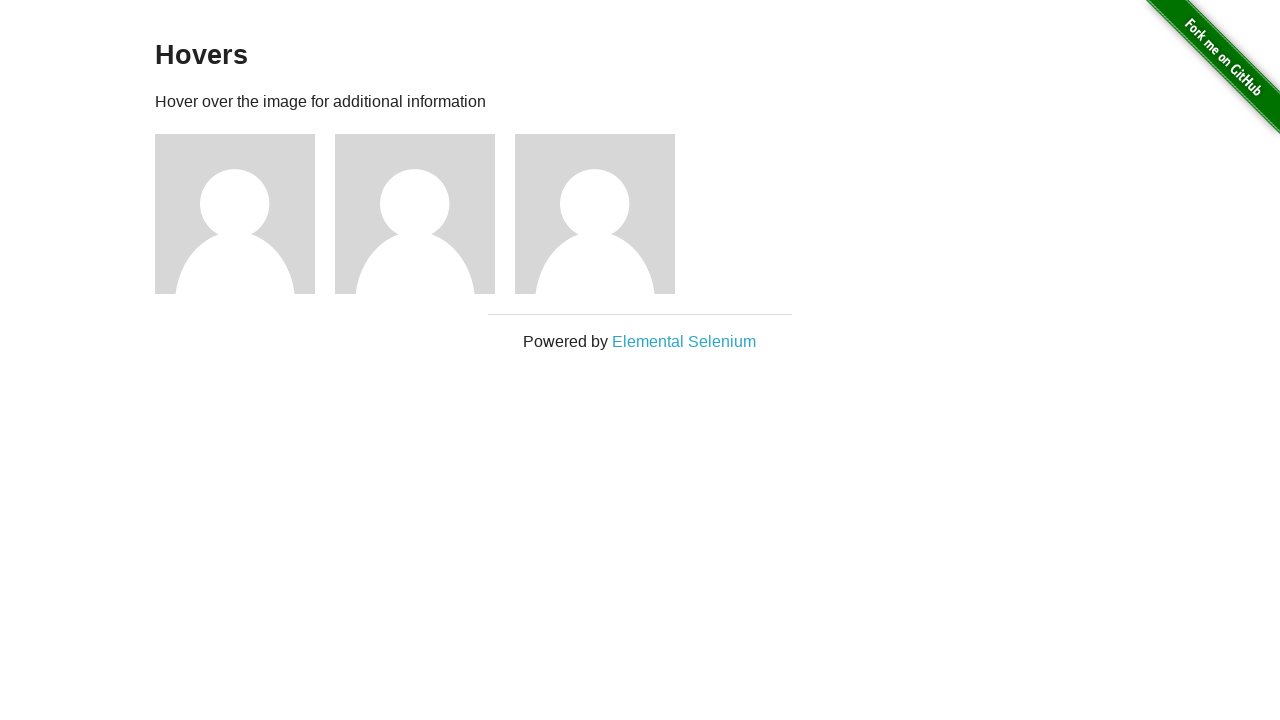

Hovered over avatar 1 at (245, 214) on .figure >> nth=0
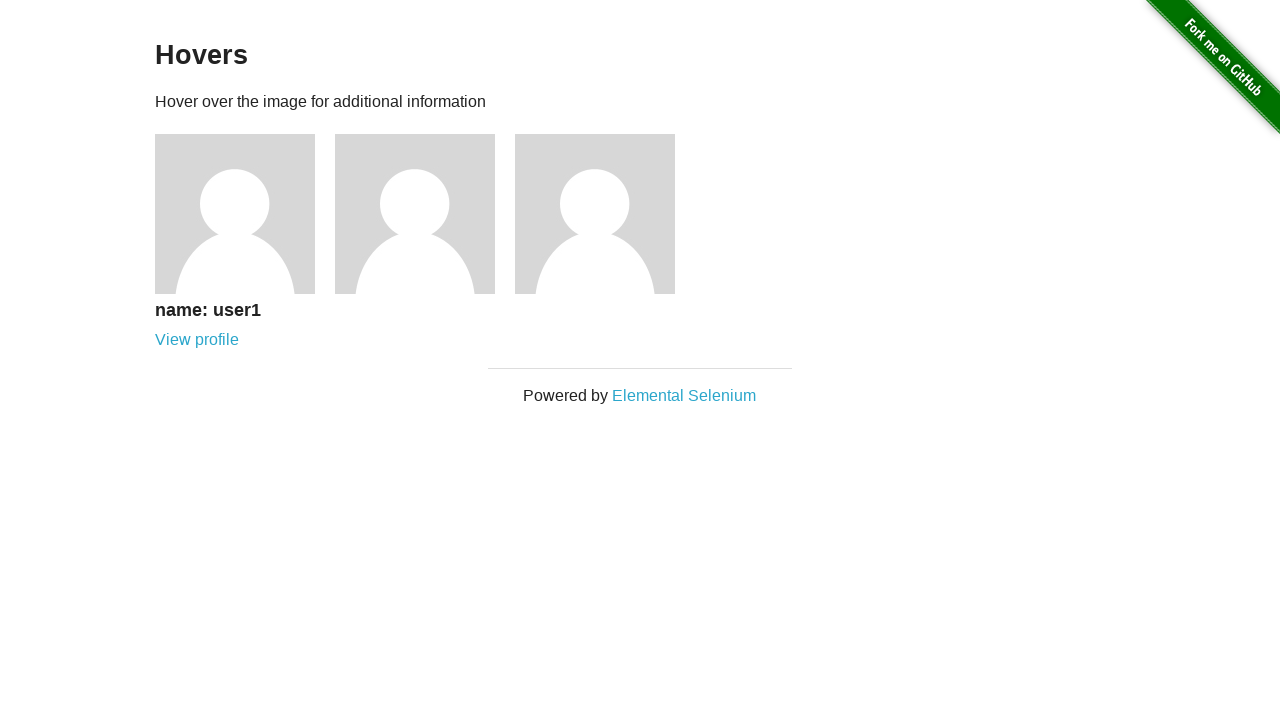

Waited for hover effect on avatar 1
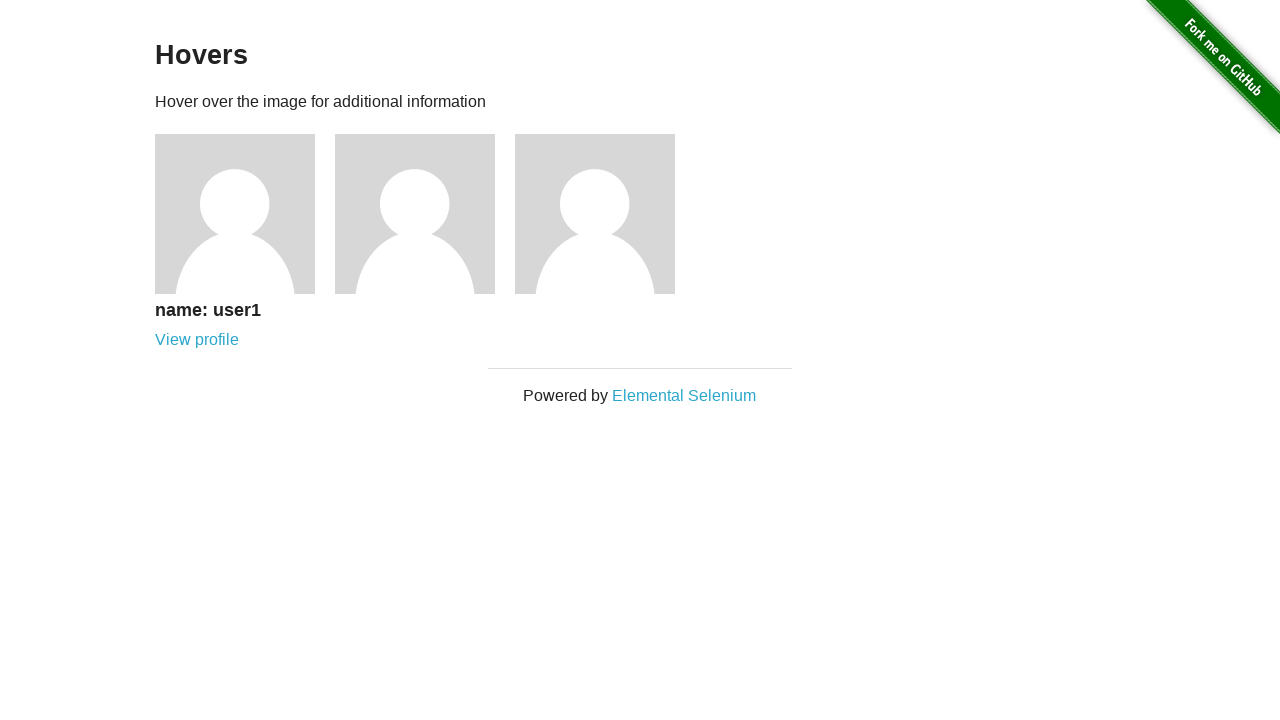

Located 'View profile' link for avatar 1
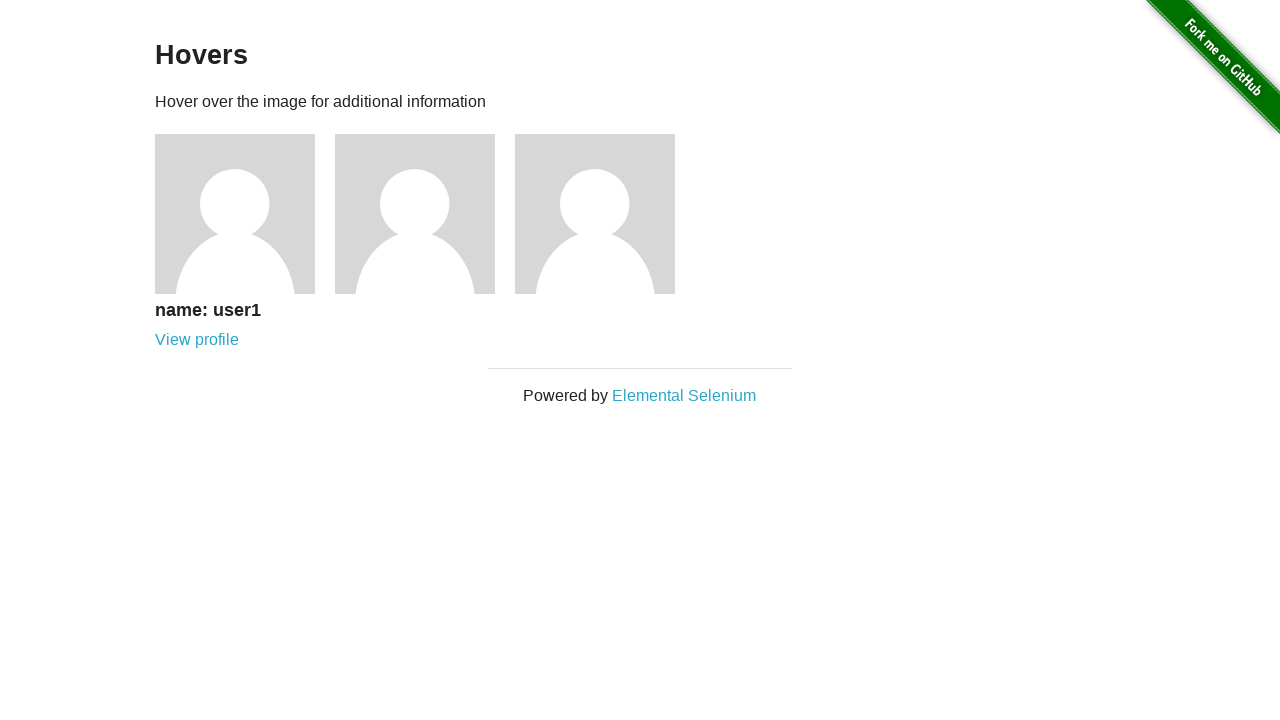

Verified 'View profile' link is visible for avatar 1
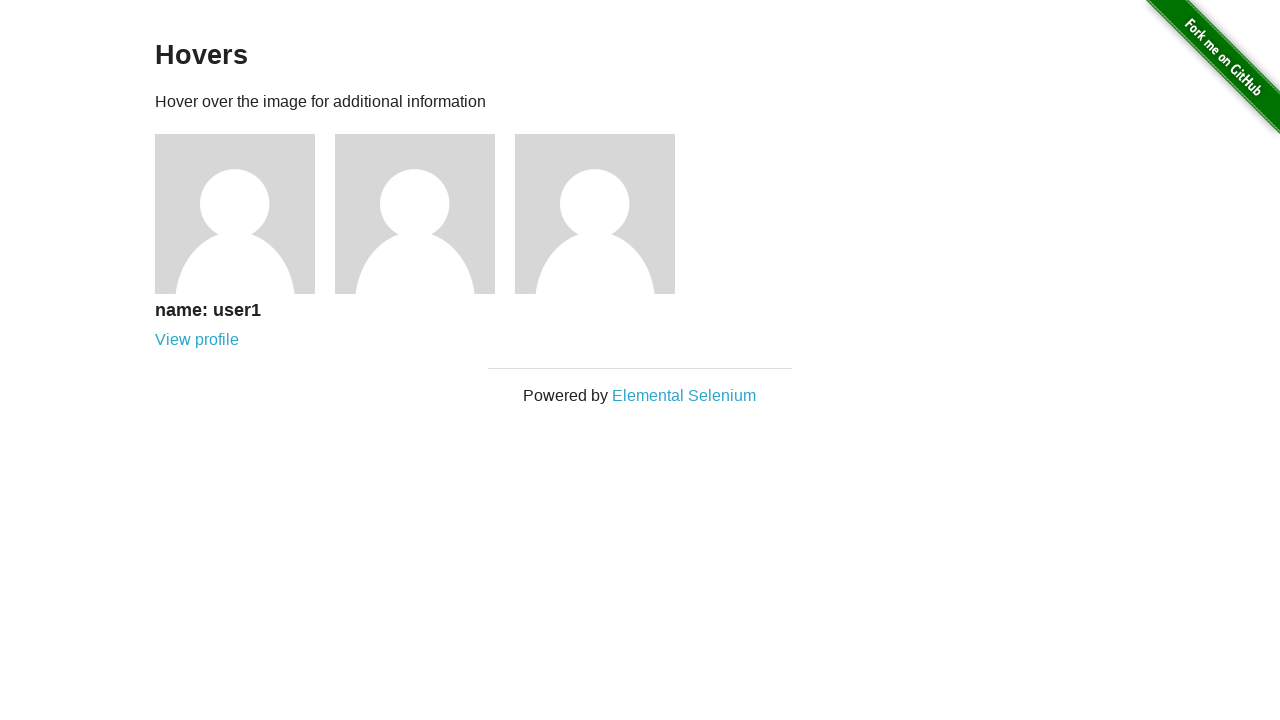

Hovered over avatar 2 at (425, 214) on .figure >> nth=1
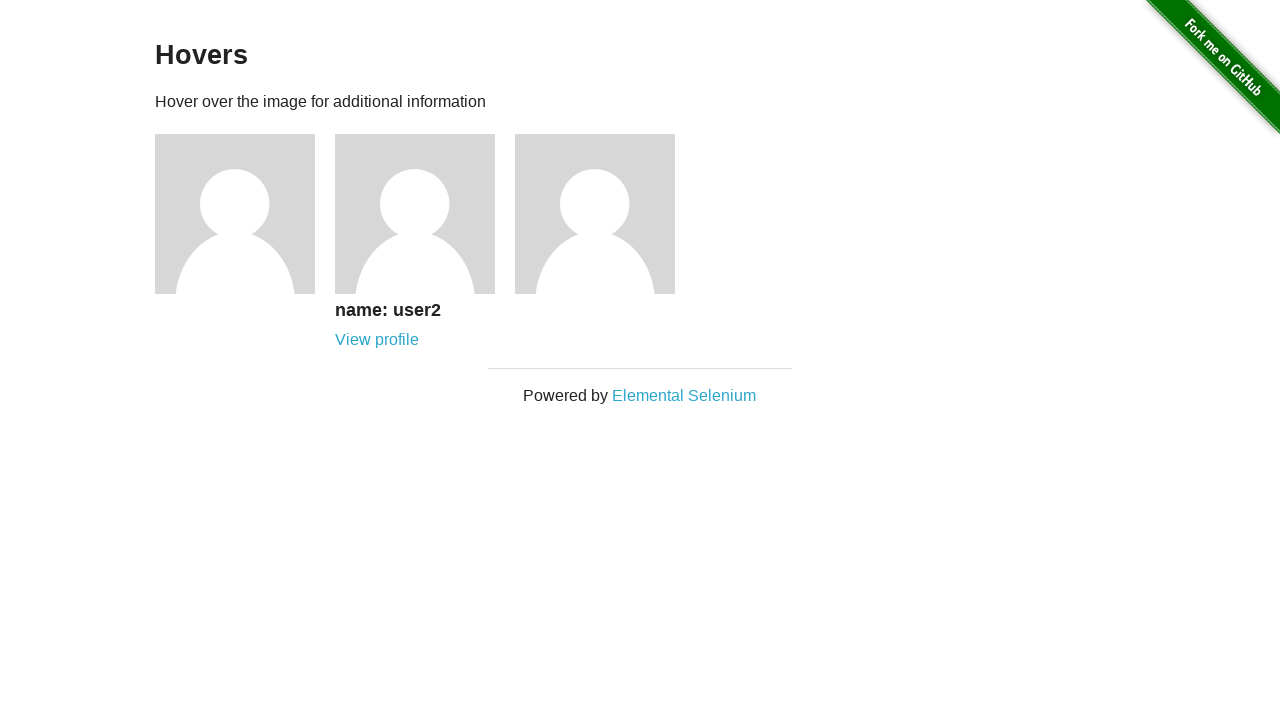

Waited for hover effect on avatar 2
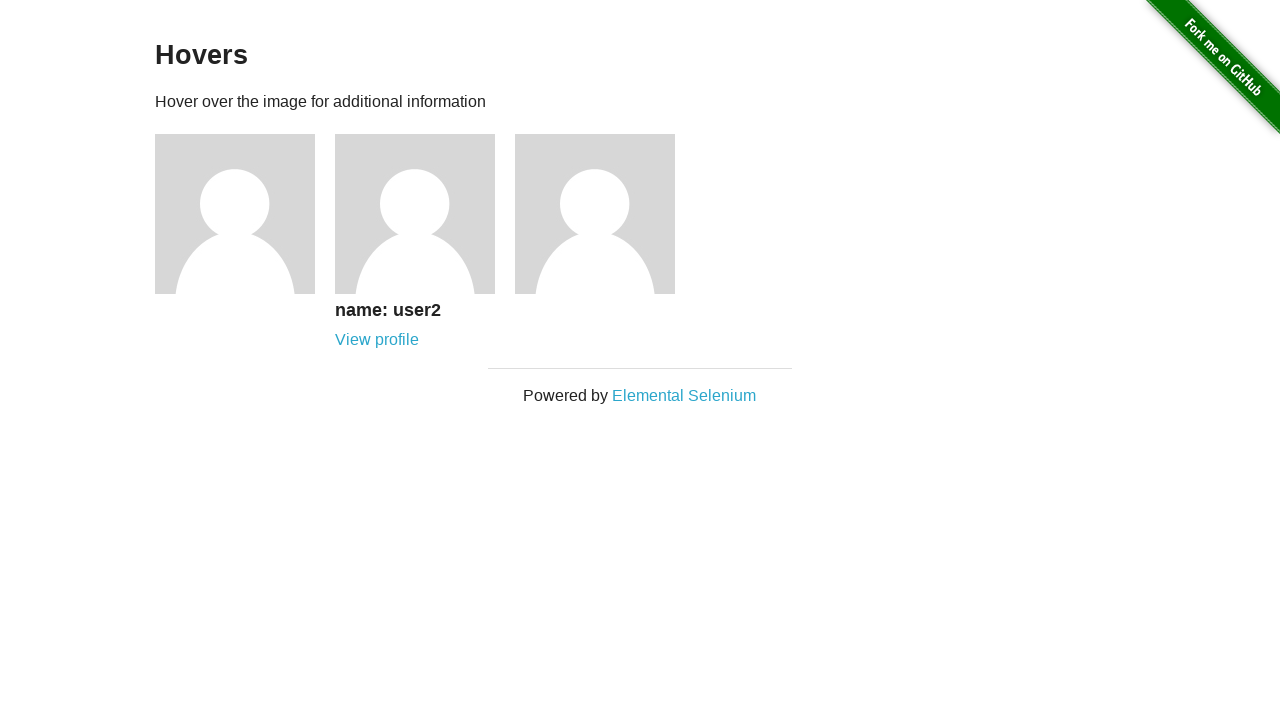

Located 'View profile' link for avatar 2
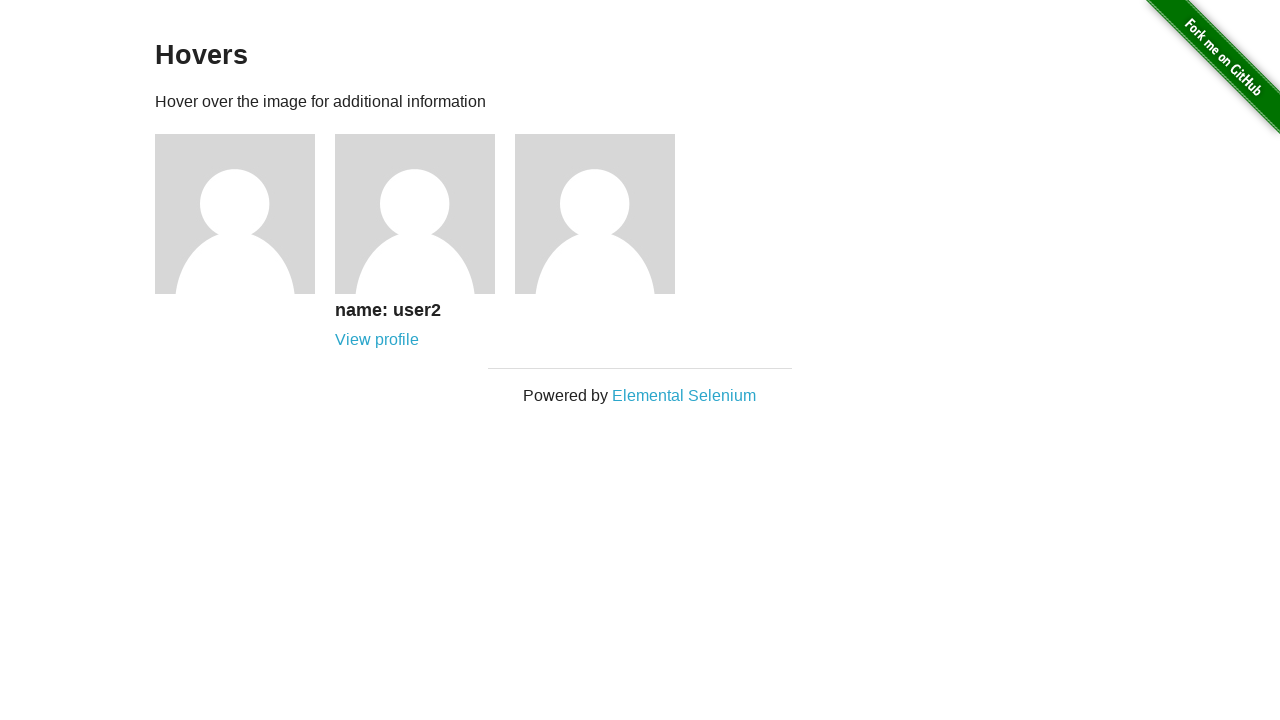

Verified 'View profile' link is visible for avatar 2
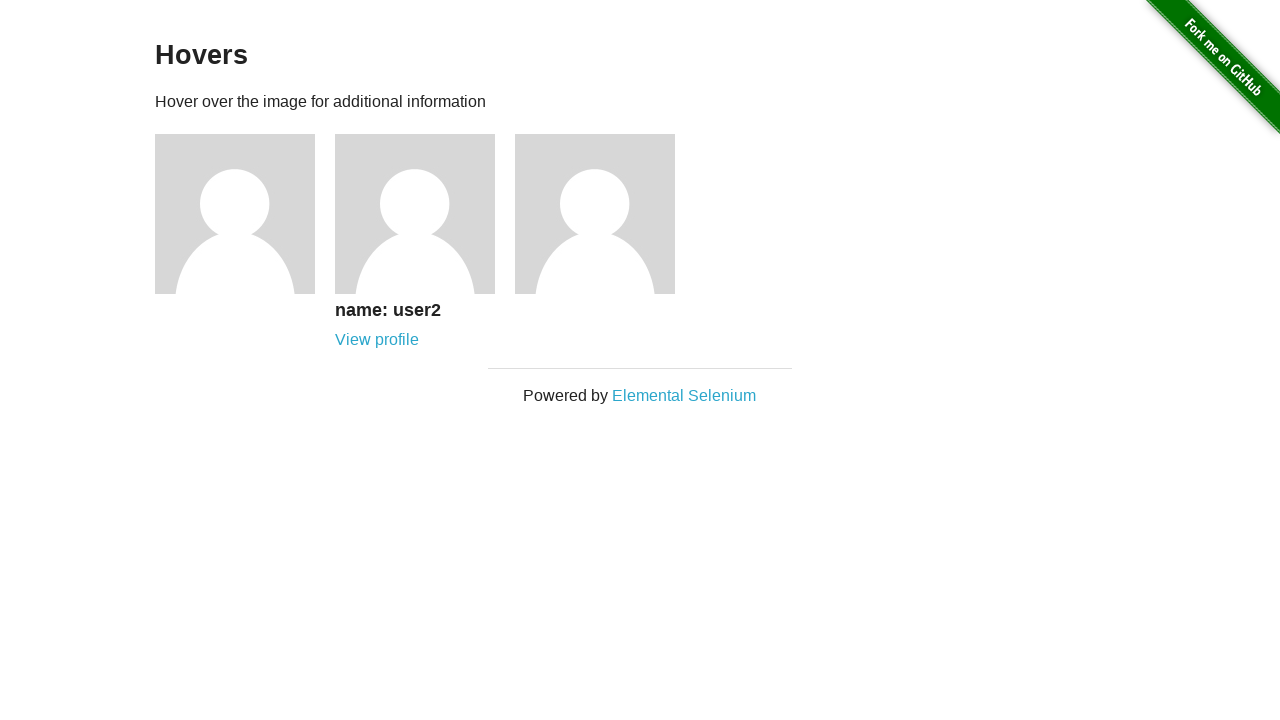

Hovered over avatar 3 at (605, 214) on .figure >> nth=2
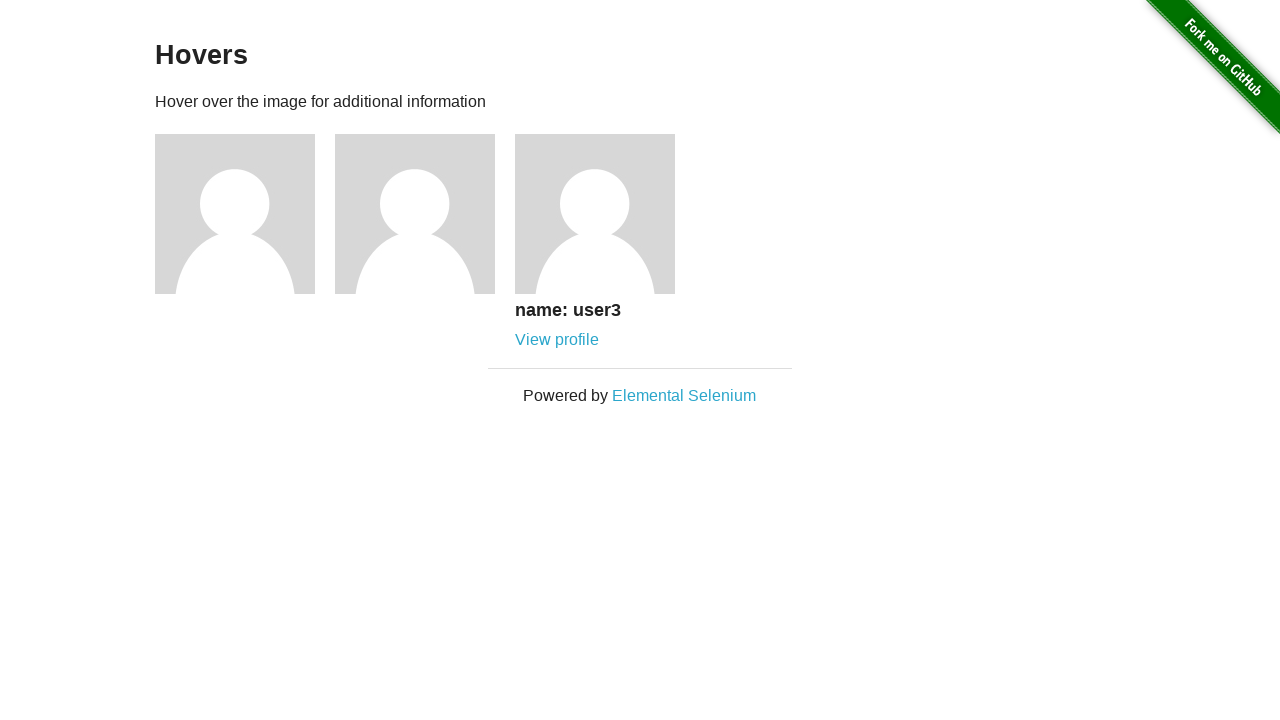

Waited for hover effect on avatar 3
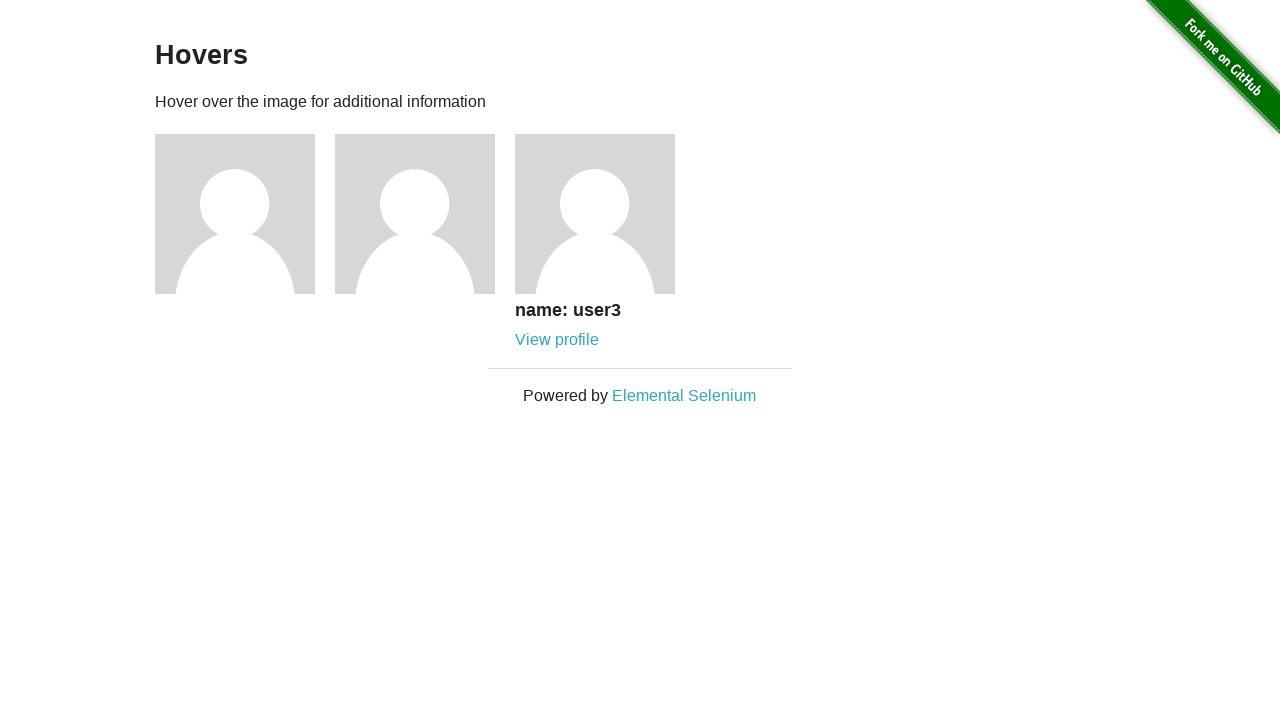

Located 'View profile' link for avatar 3
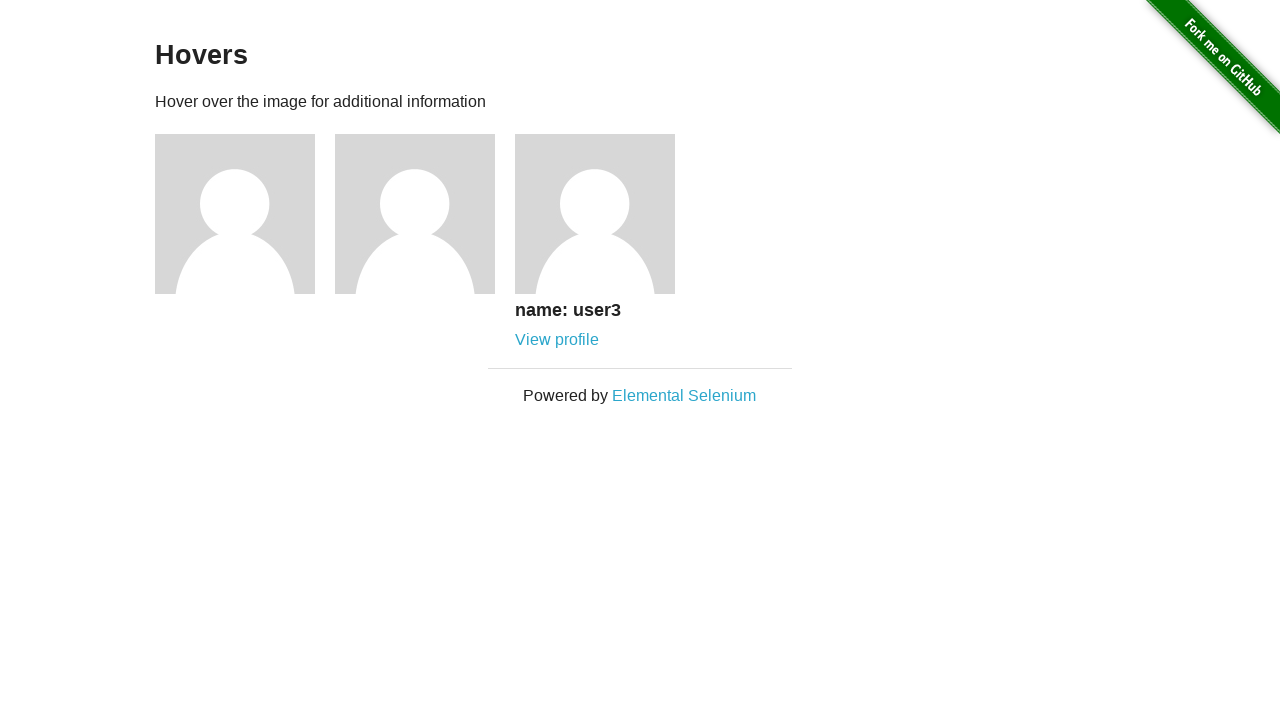

Verified 'View profile' link is visible for avatar 3
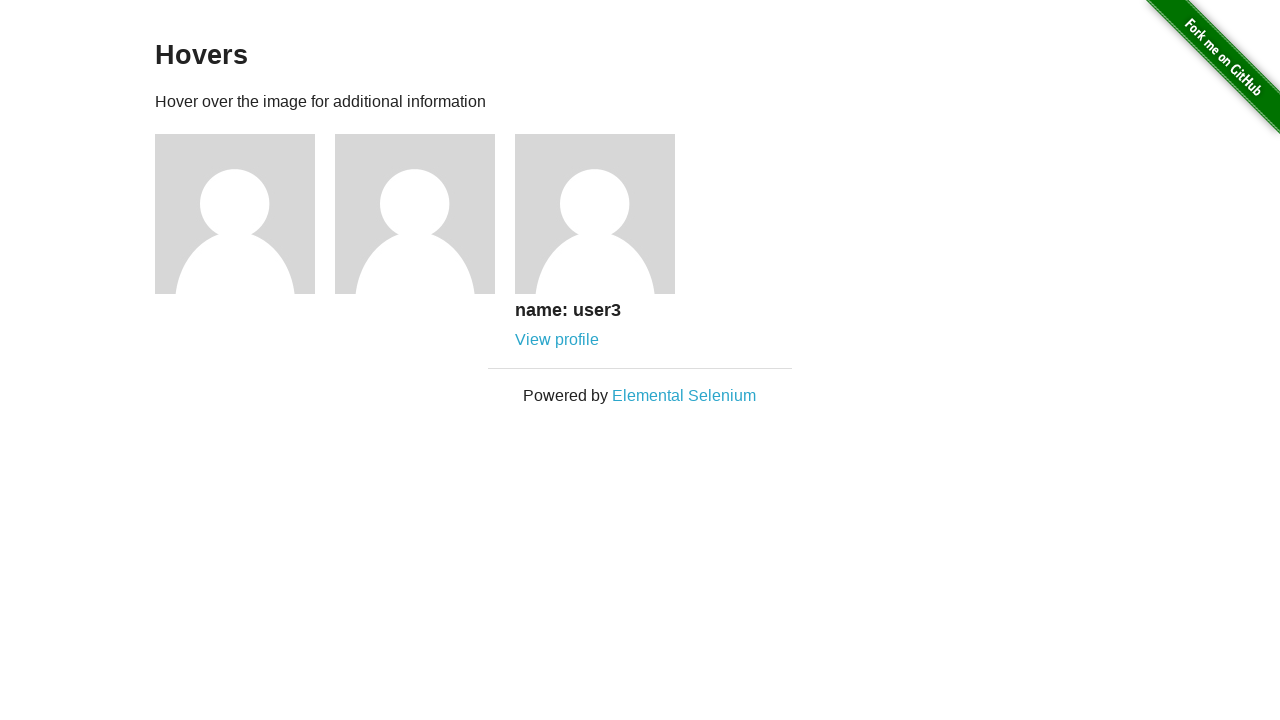

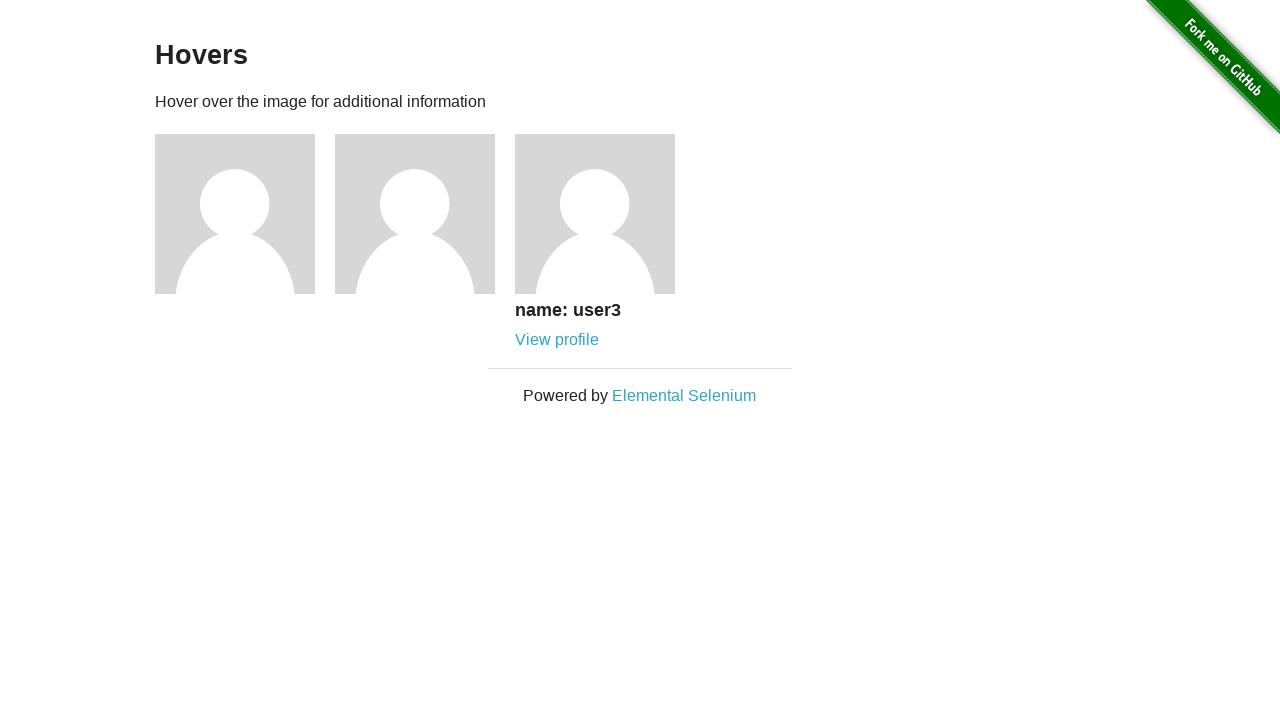